Tests iframe interaction on W3Schools by switching to an iframe, clicking a button inside it, then switching back to the main content and clicking a theme change link

Starting URL: https://www.w3schools.com/js/tryit.asp?filename=tryjs_myfirst

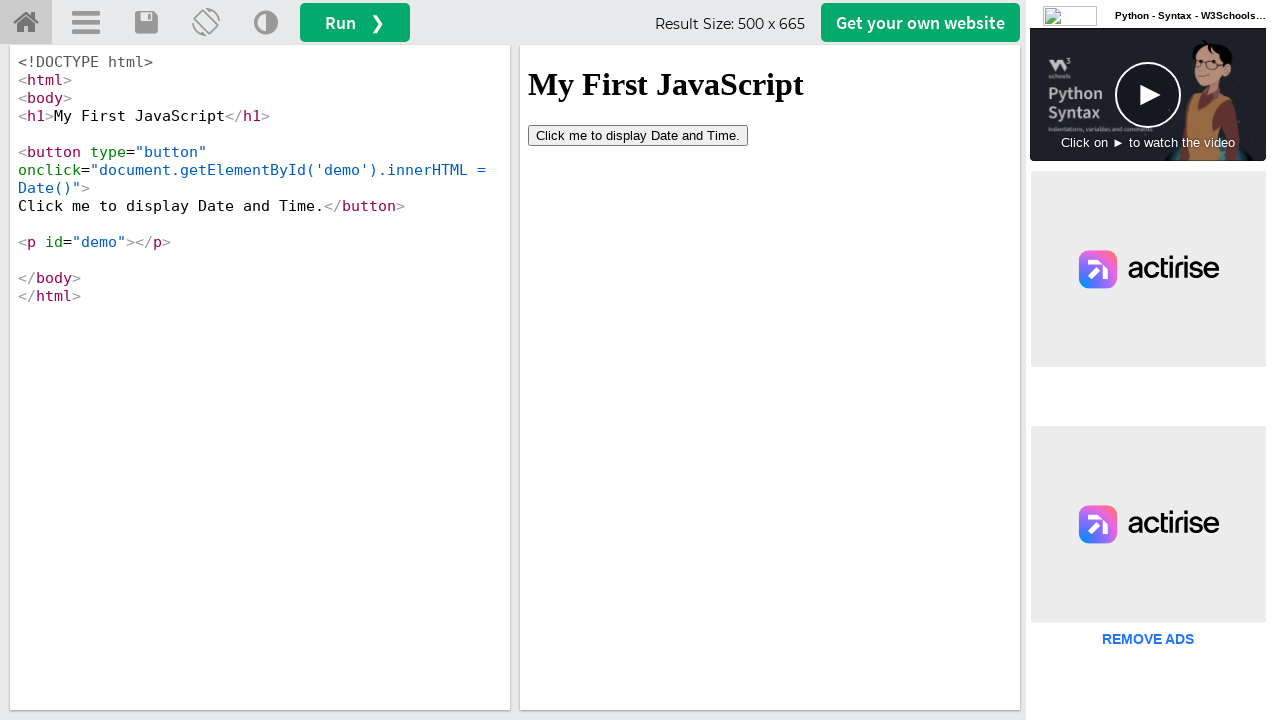

Located iframe with id 'iframeResult'
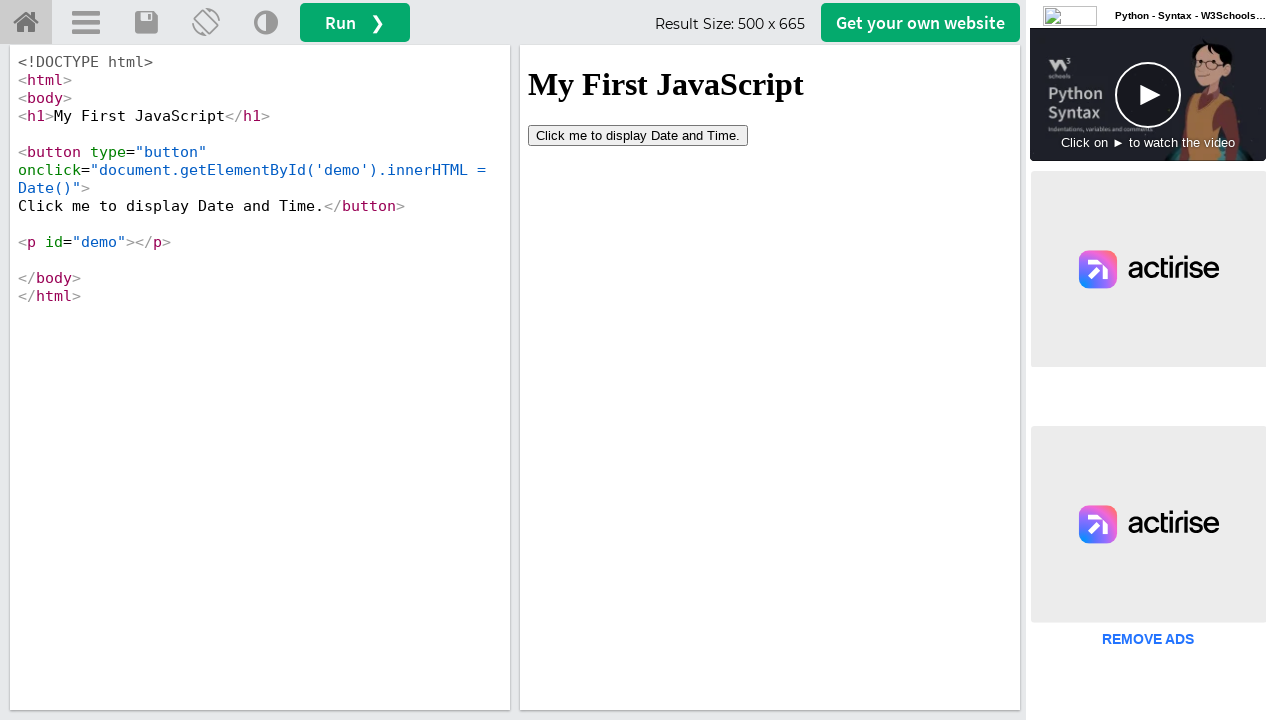

Clicked button inside iframe at (638, 135) on #iframeResult >> internal:control=enter-frame >> button[type='button']
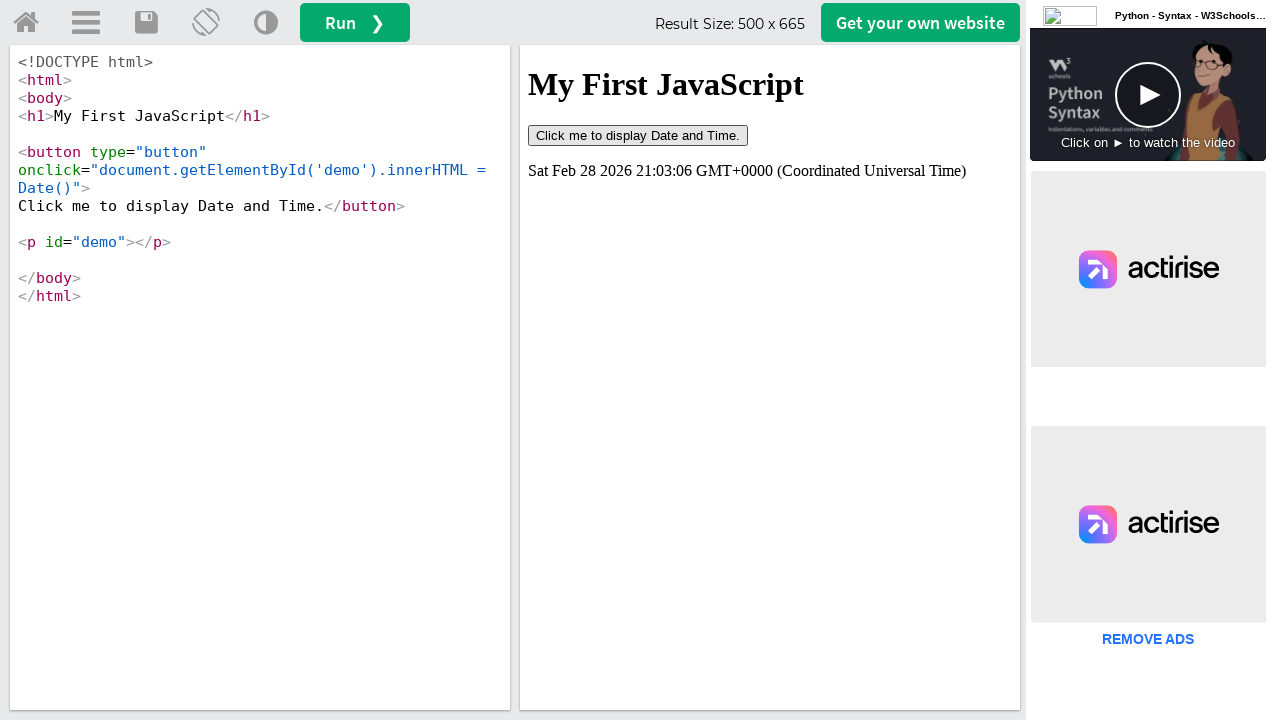

Waited 1000ms for button action to complete
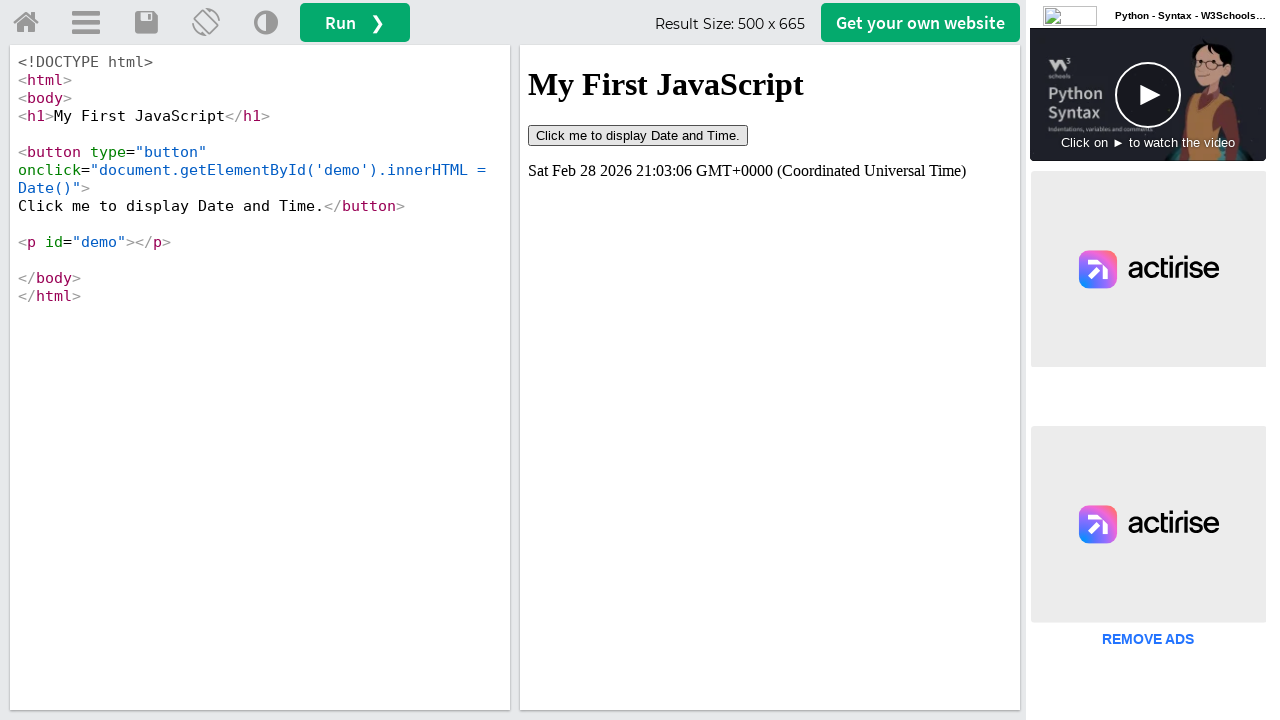

Clicked 'Change Theme' link in main content at (266, 23) on (//a[@title='Change Theme'])[1]
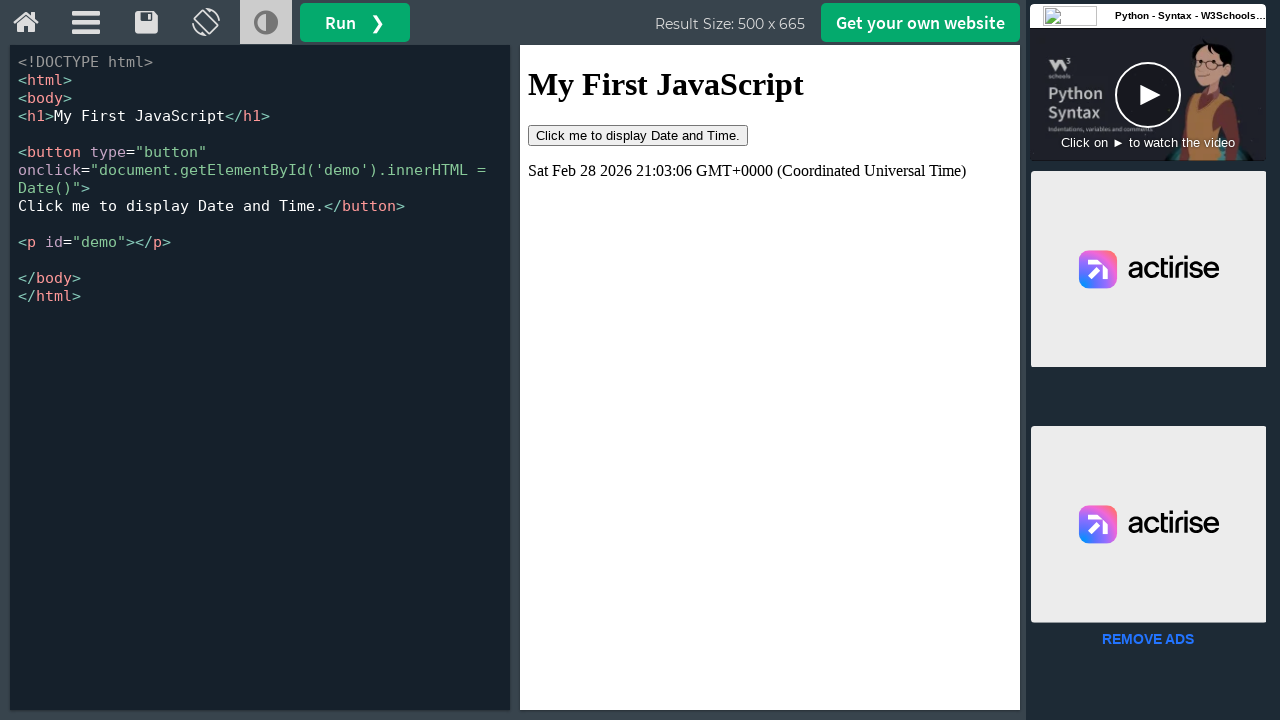

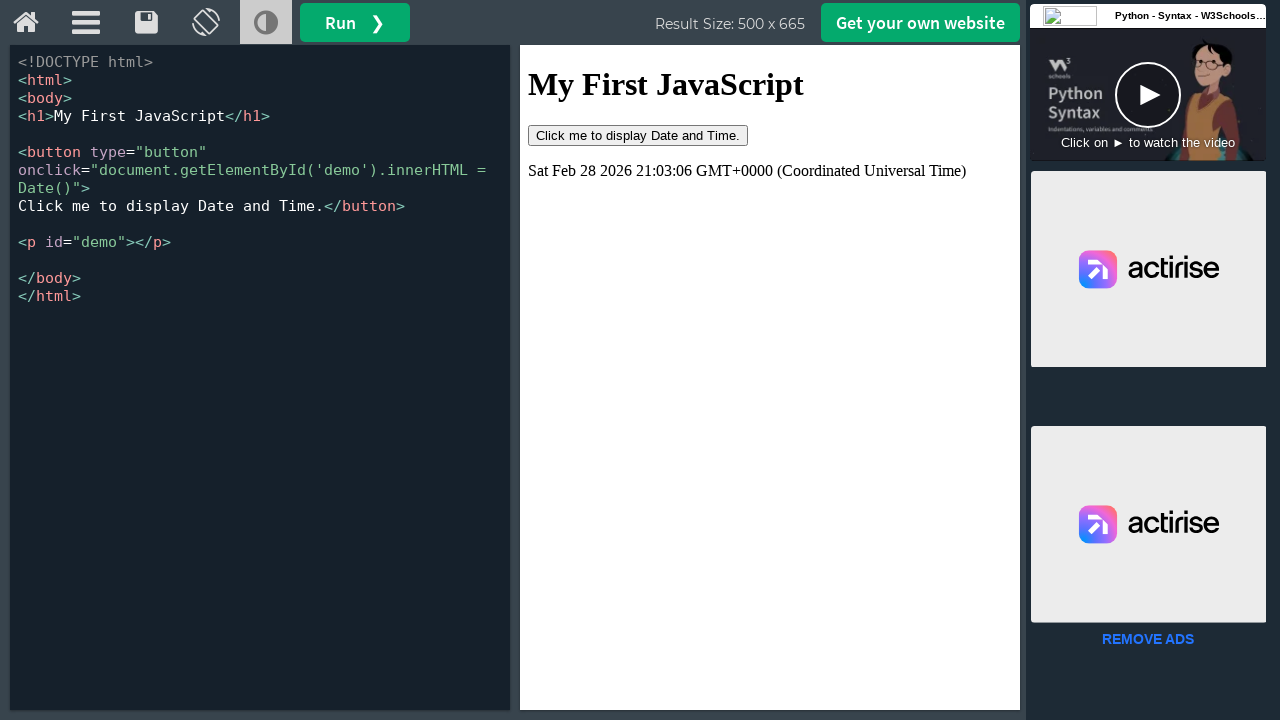